Tests iframe navigation and form interactions by switching between nested iframes and the main page, filling text fields and selecting dropdown options at different iframe levels

Starting URL: https://www.hyrtutorials.com/p/frames-practice.html

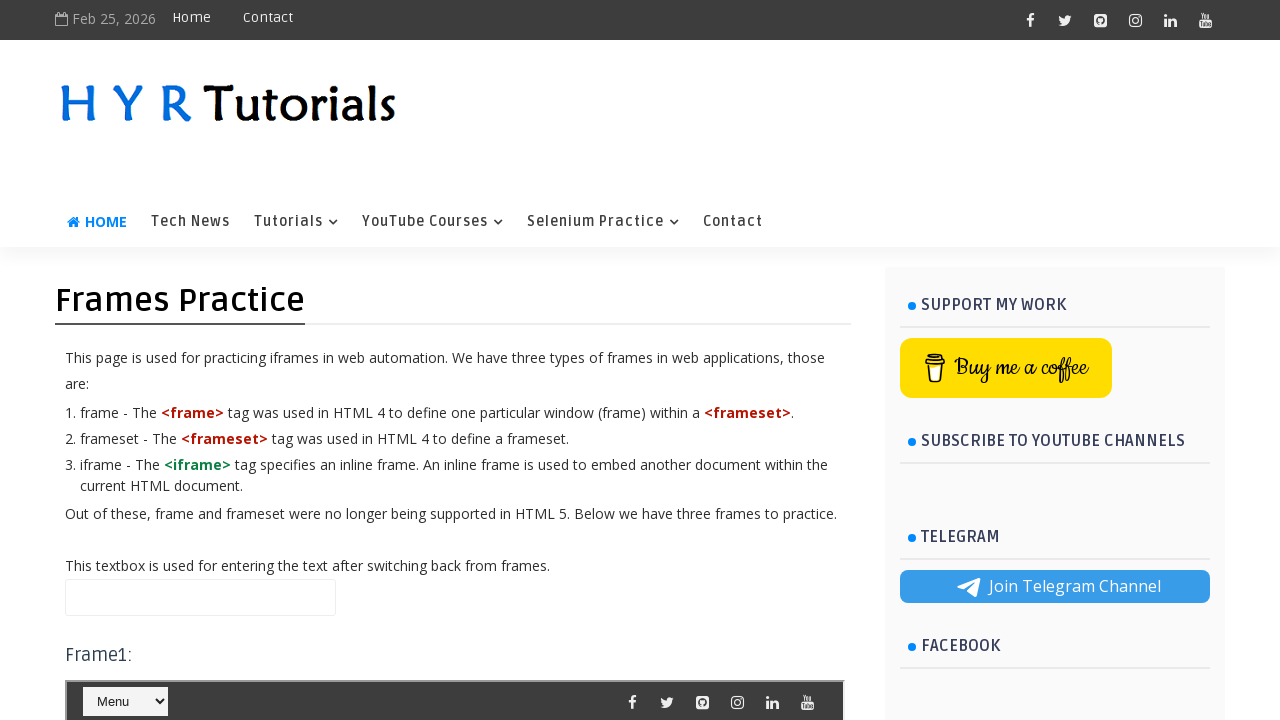

Filled name field on main page with 'hello' on #name
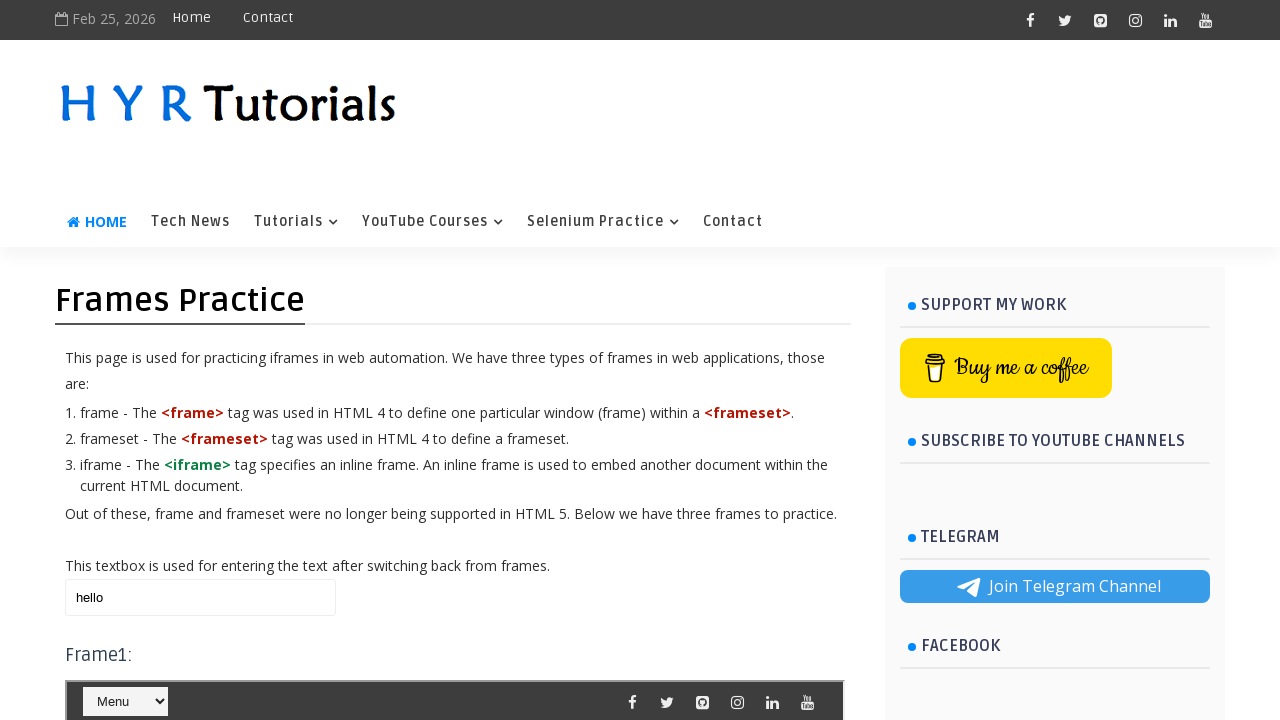

Located nested iframe frm3
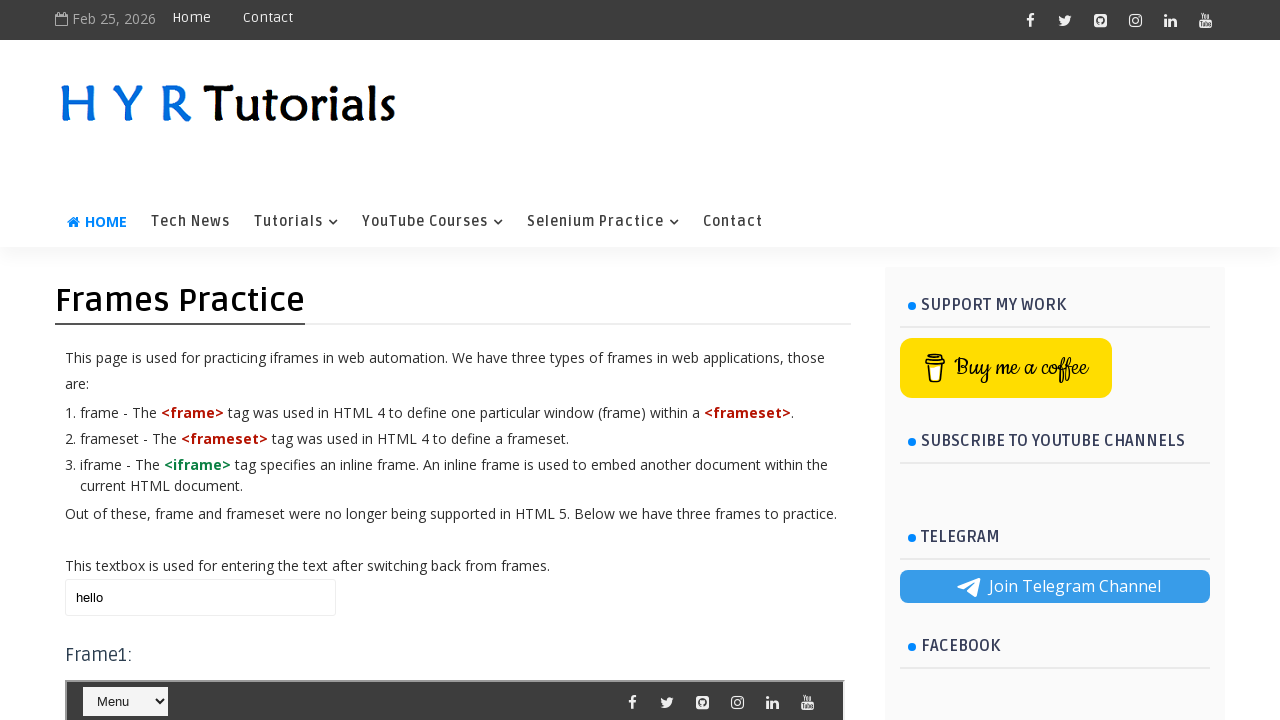

Located nested iframe frm1 inside frm3
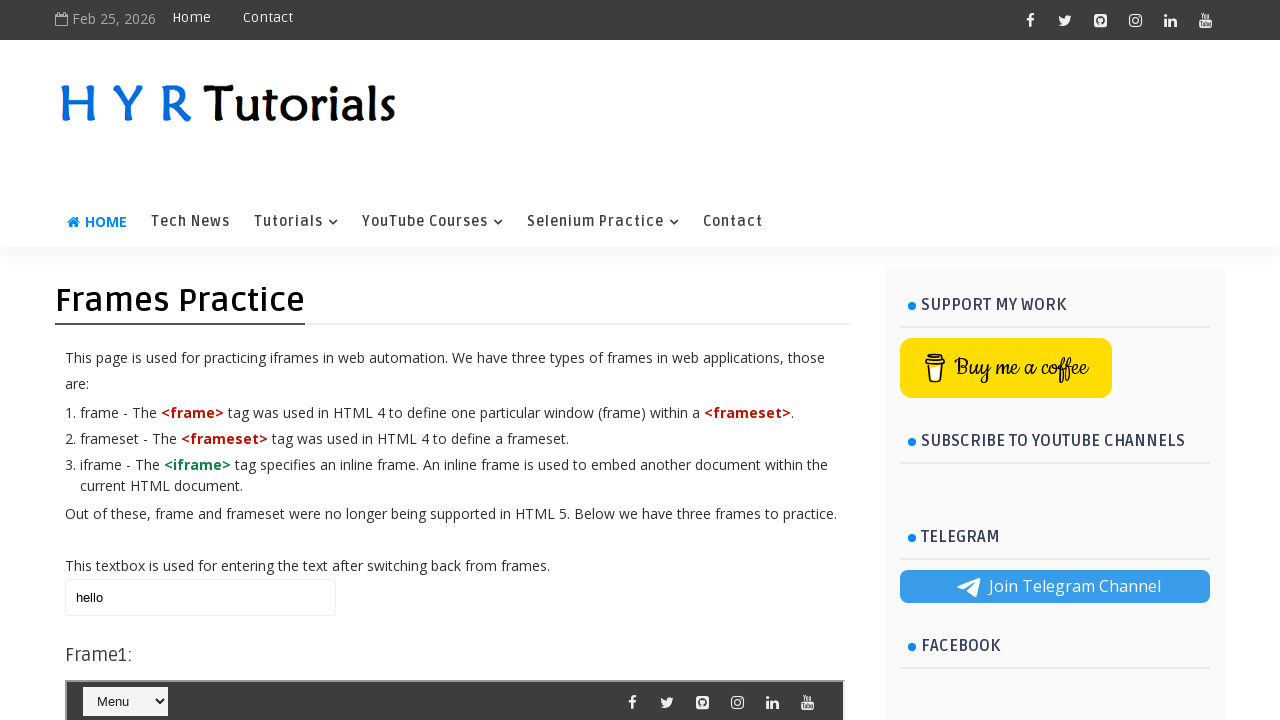

Selected 'Java' from course dropdown in nested iframe frm1 on #frm3 >> internal:control=enter-frame >> #frm1 >> internal:control=enter-frame >
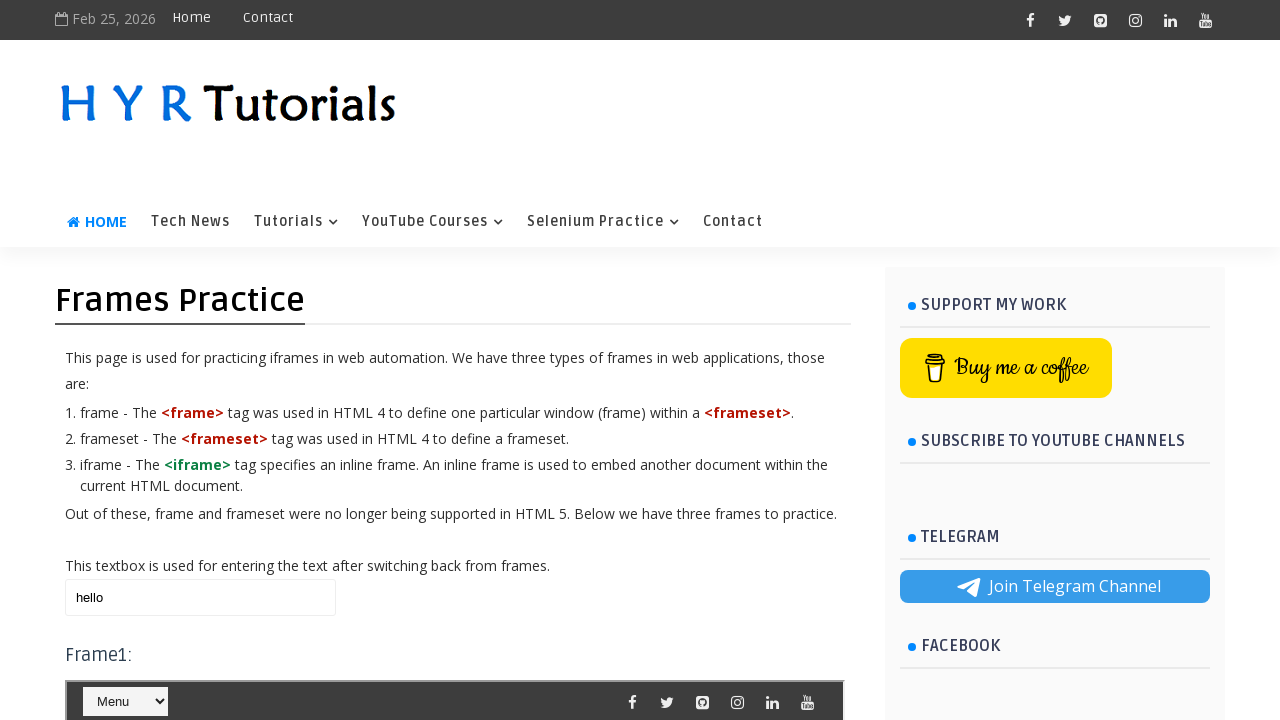

Cleared name field in parent iframe frm3 on #frm3 >> internal:control=enter-frame >> #name
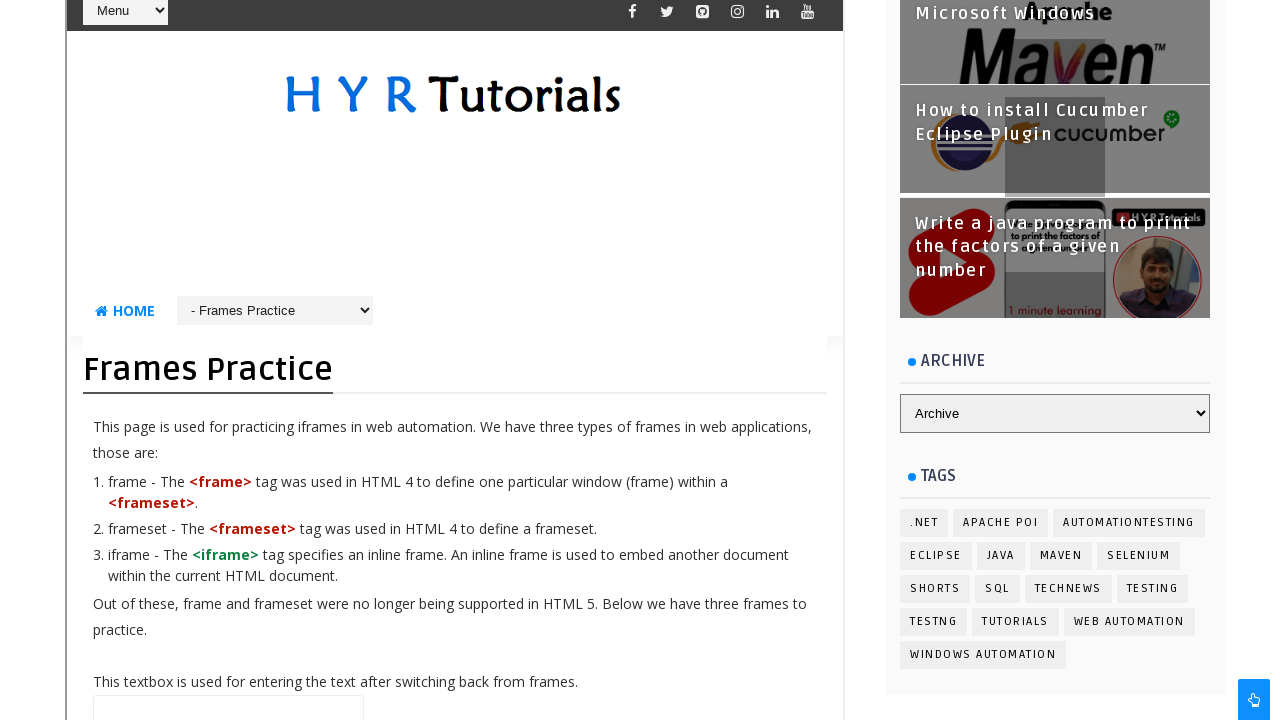

Filled name field in parent iframe frm3 with 'frm3' on #frm3 >> internal:control=enter-frame >> #name
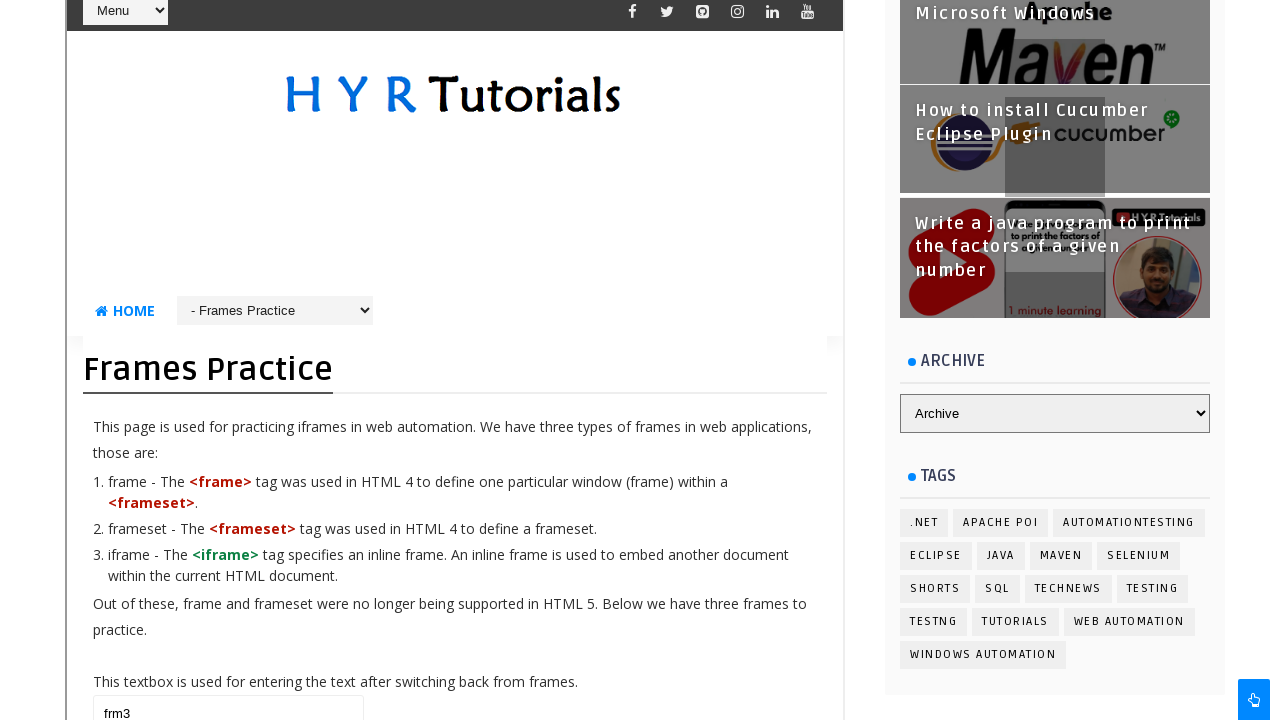

Cleared name field on main page on #name
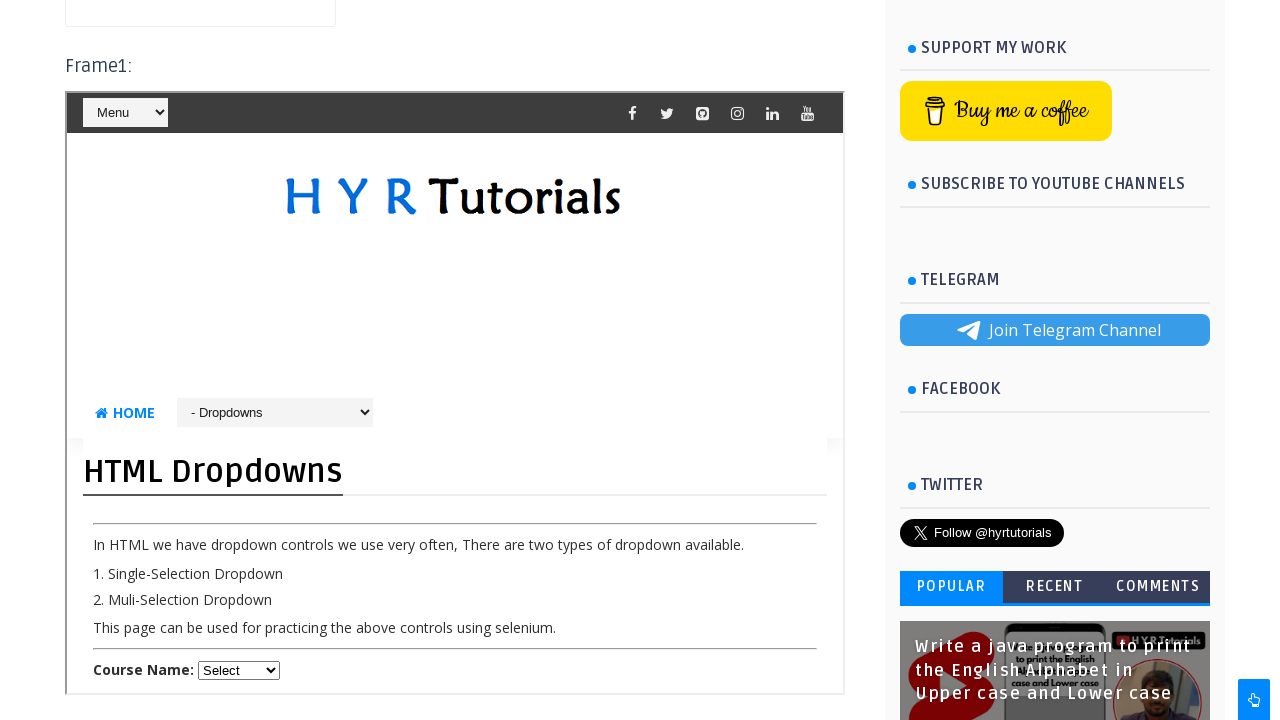

Filled name field on main page with 'main web page' on #name
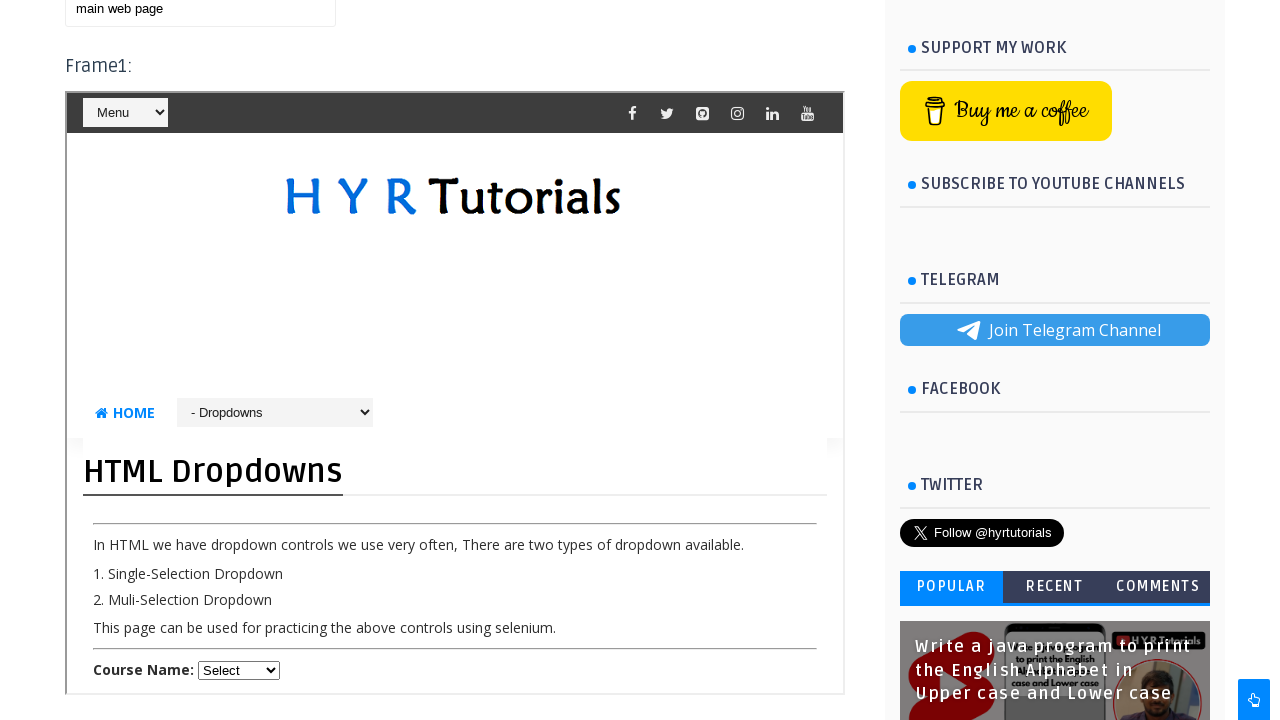

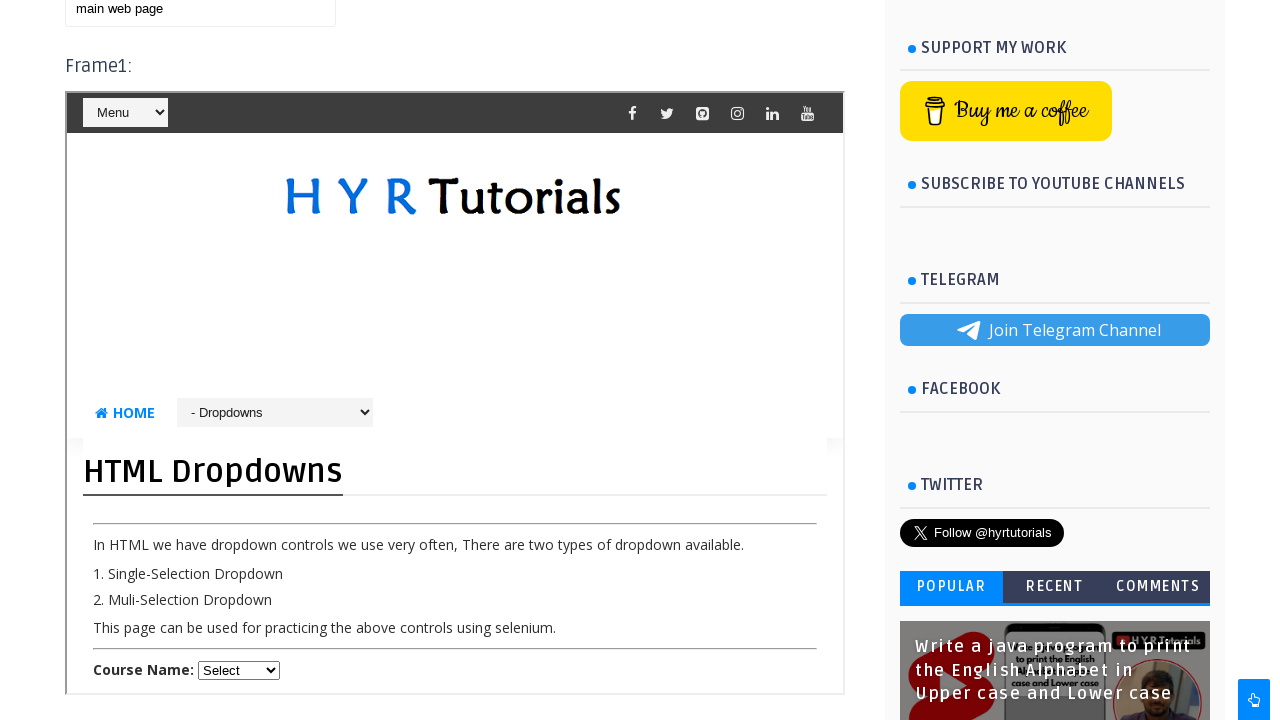